Tests window handling by clicking a link that opens a new tab, switching to the new tab to verify content, then switching back to the original tab to verify its content

Starting URL: https://the-internet.herokuapp.com/iframe

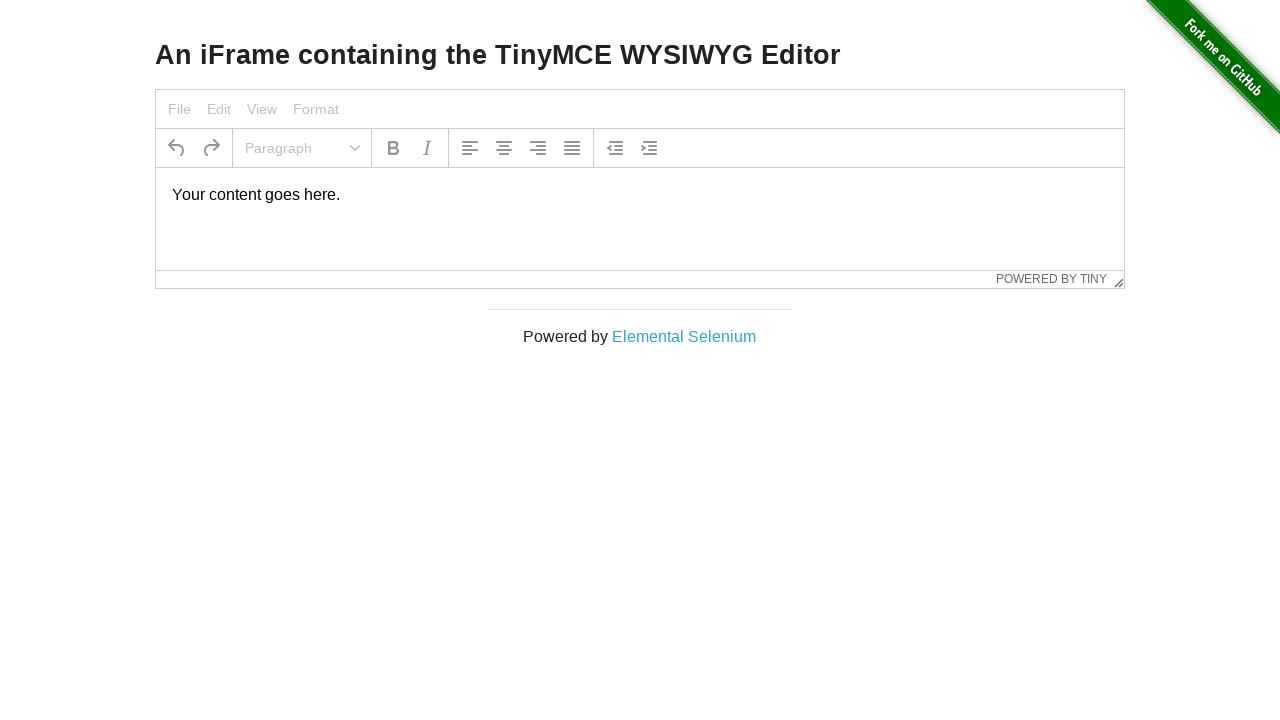

Clicked 'Elemental Selenium' link to open new tab at (684, 336) on text=Elemental Selenium
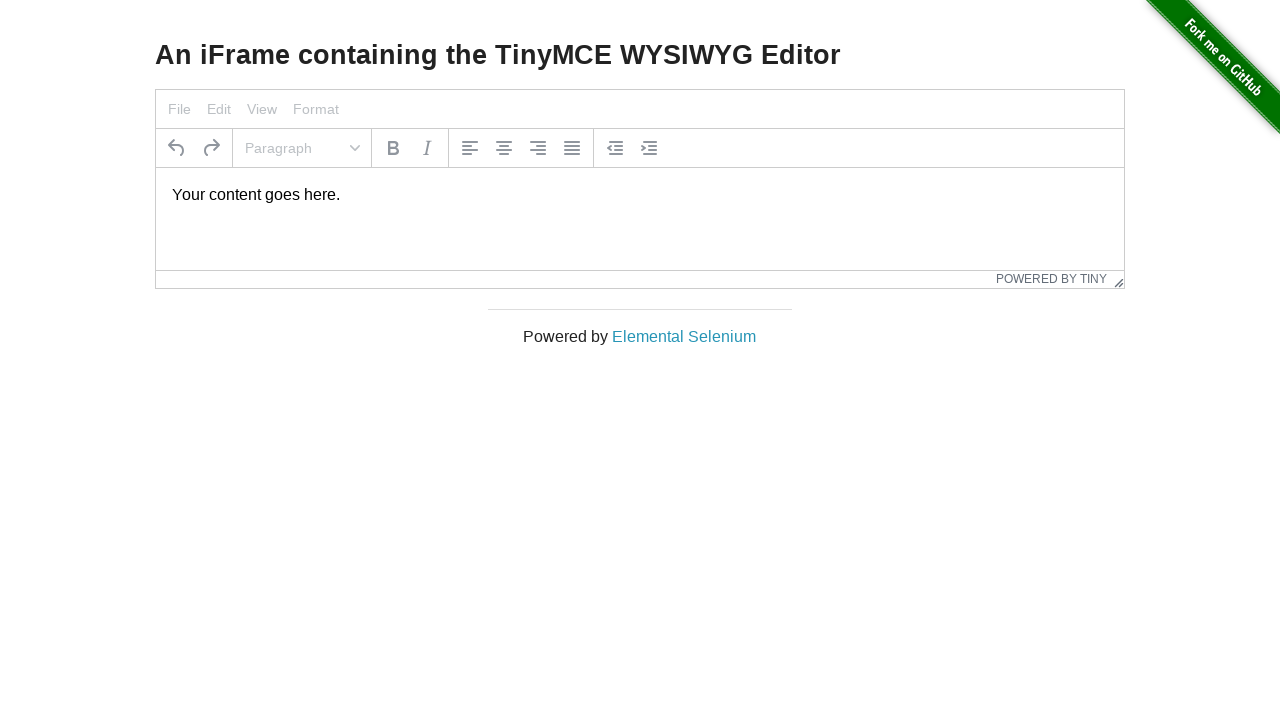

Captured new page object from link click
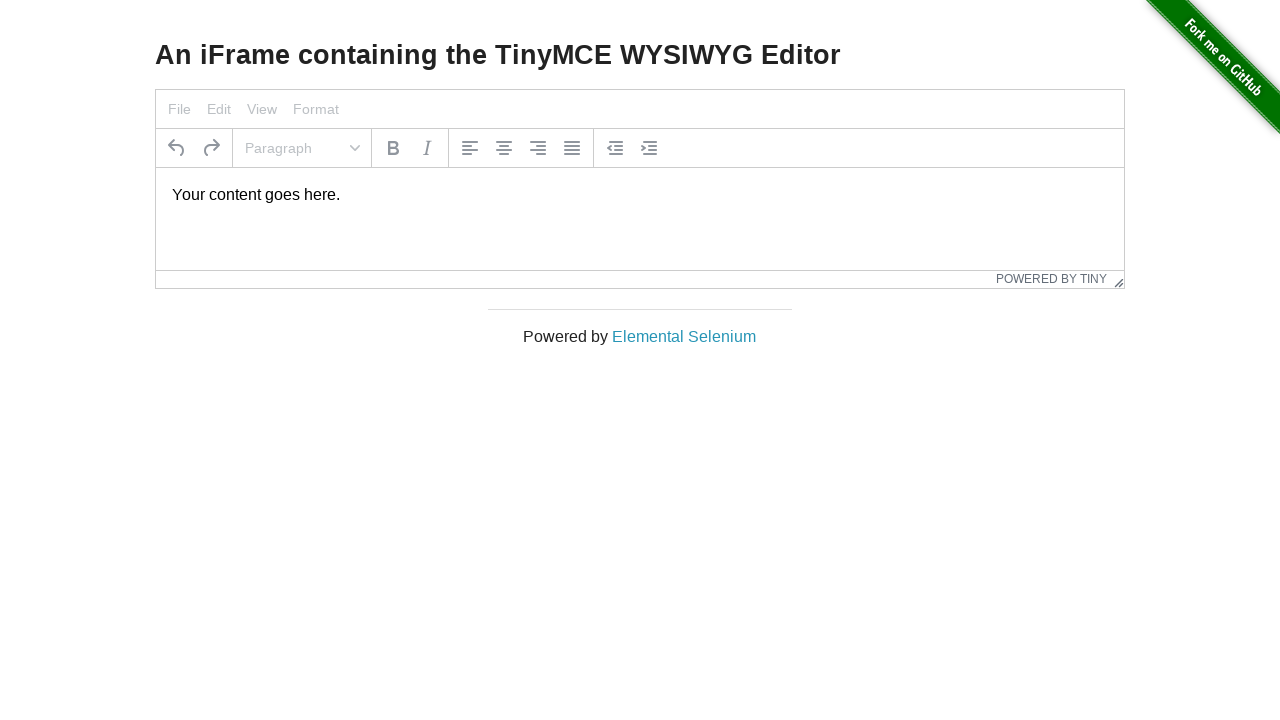

Waited for new page to fully load
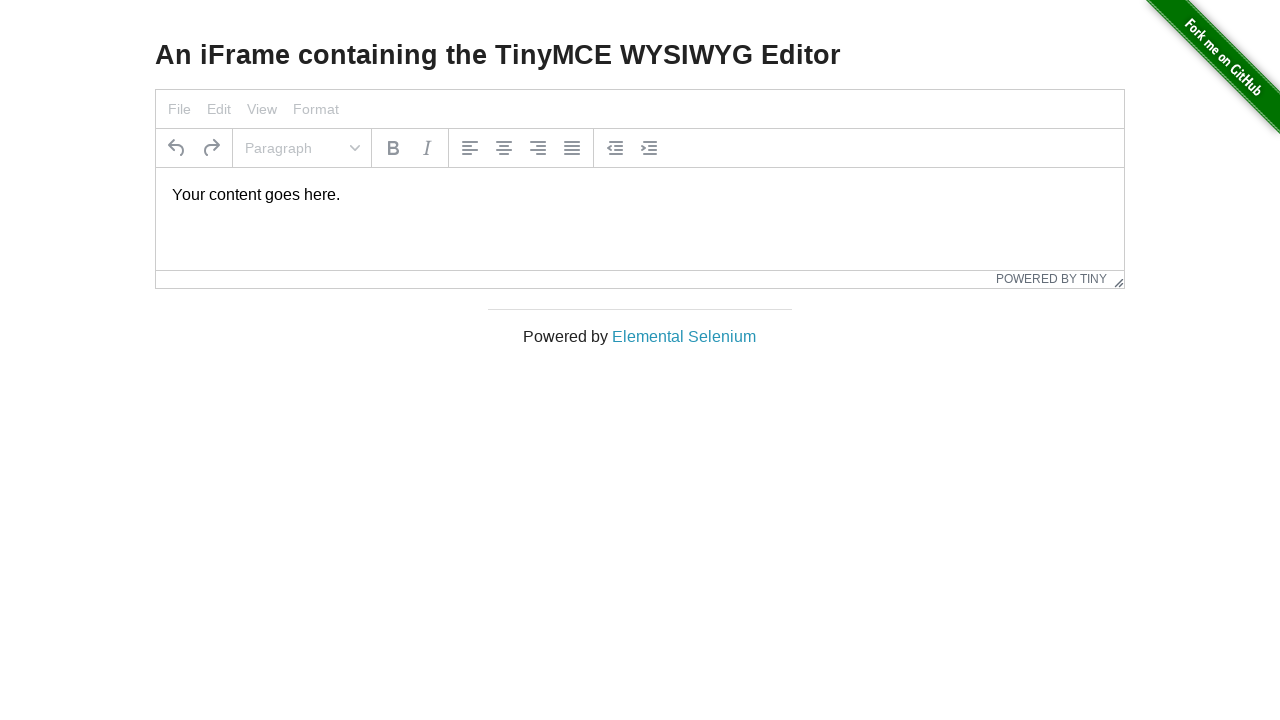

Retrieved h1 text from new page: 'Elemental Selenium'
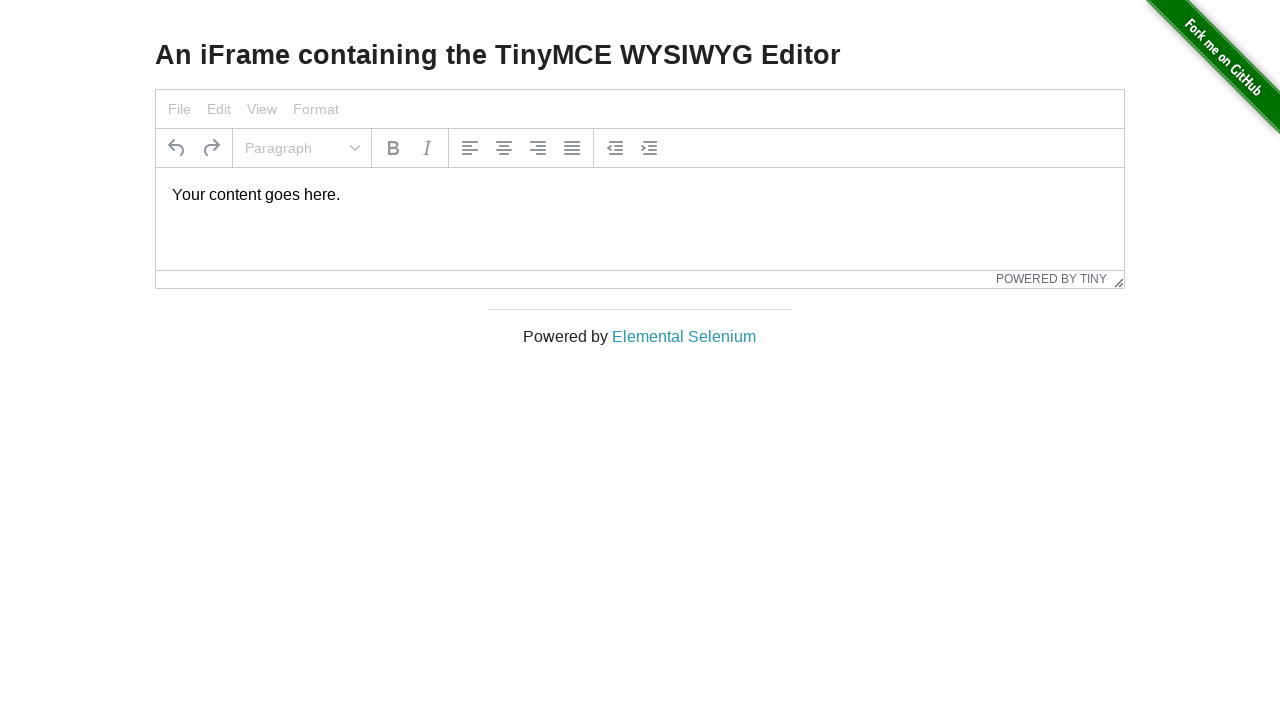

Verified h1 text equals 'Elemental Selenium'
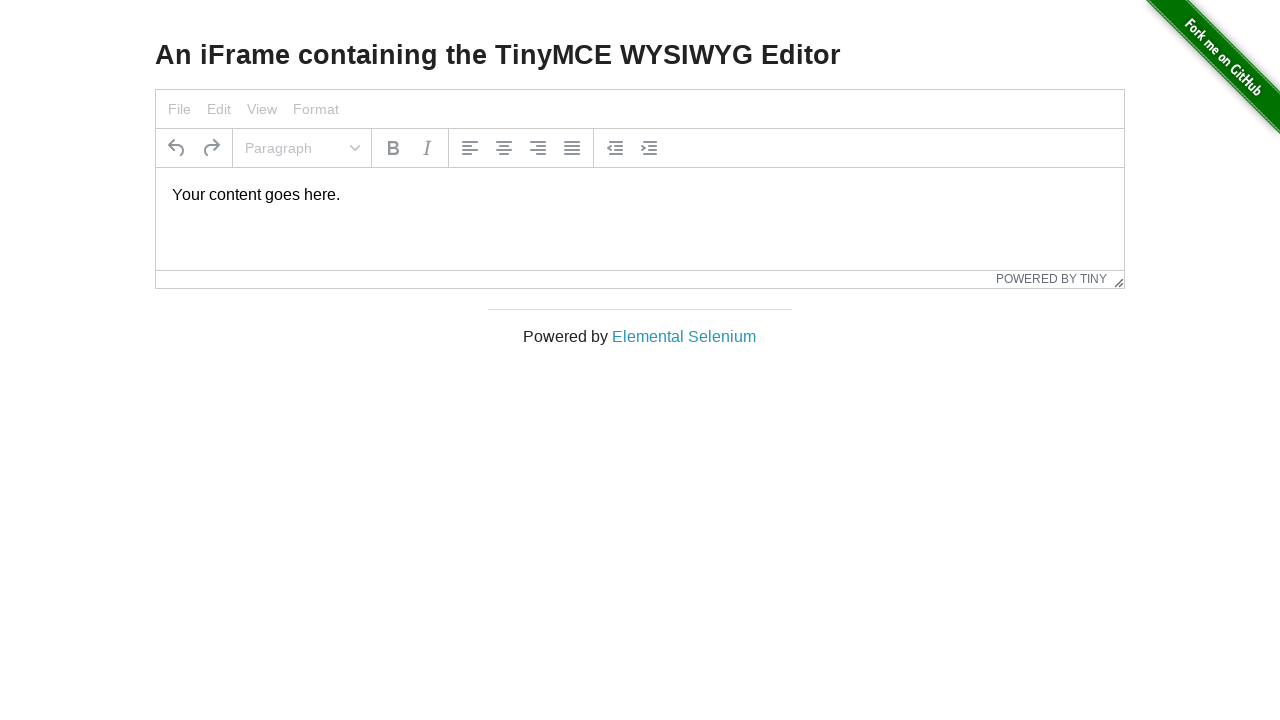

Switched back to original page
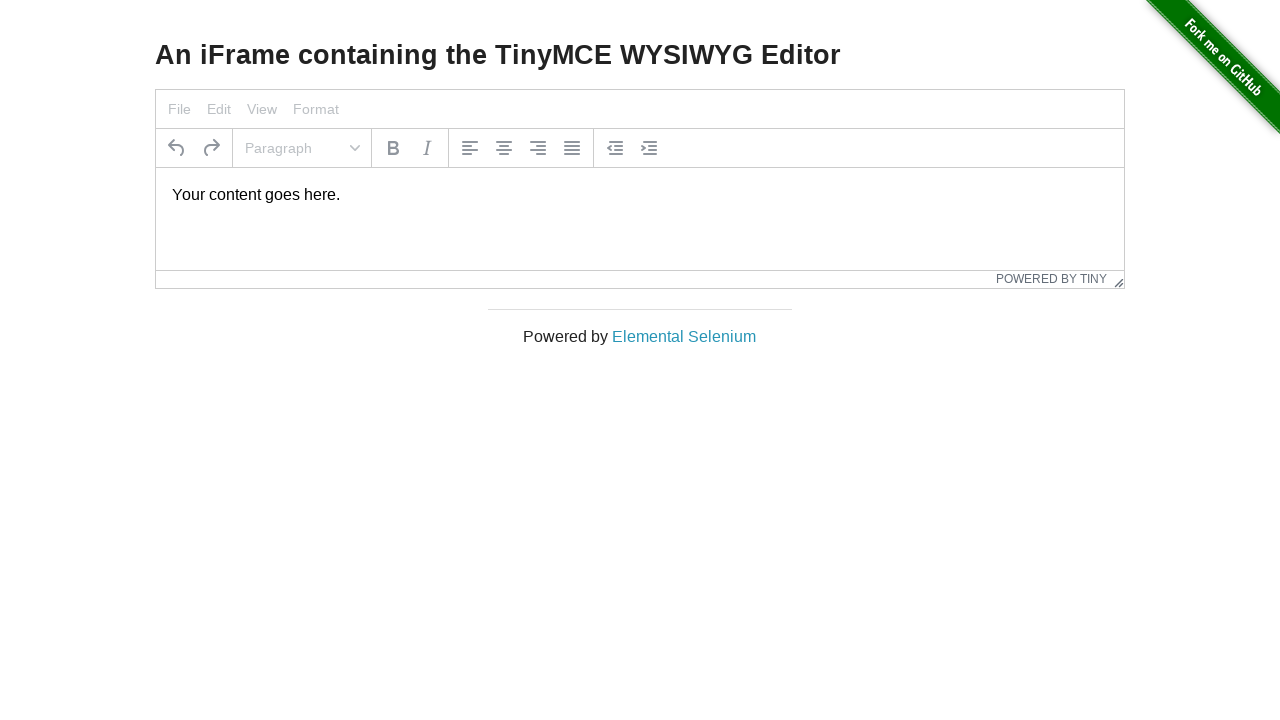

Retrieved h3 text from original page: 'An iFrame containing the TinyMCE WYSIWYG Editor'
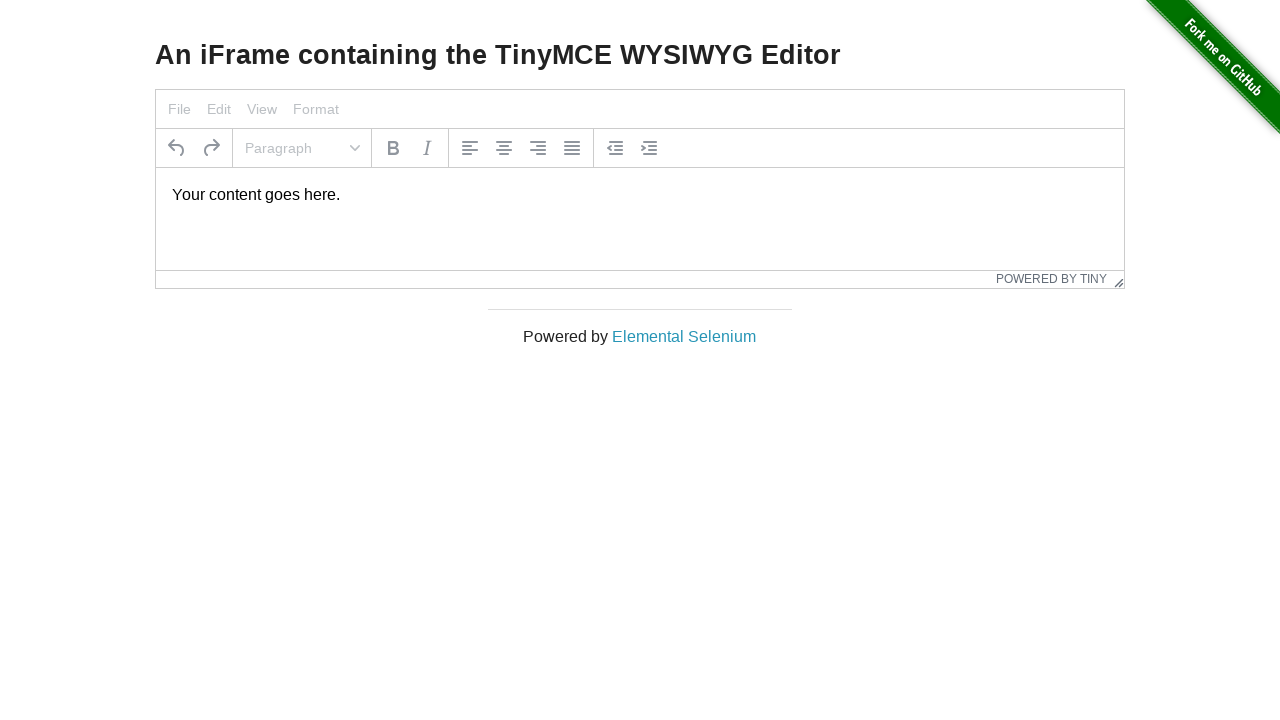

Verified h3 text equals 'An iFrame containing the TinyMCE WYSIWYG Editor'
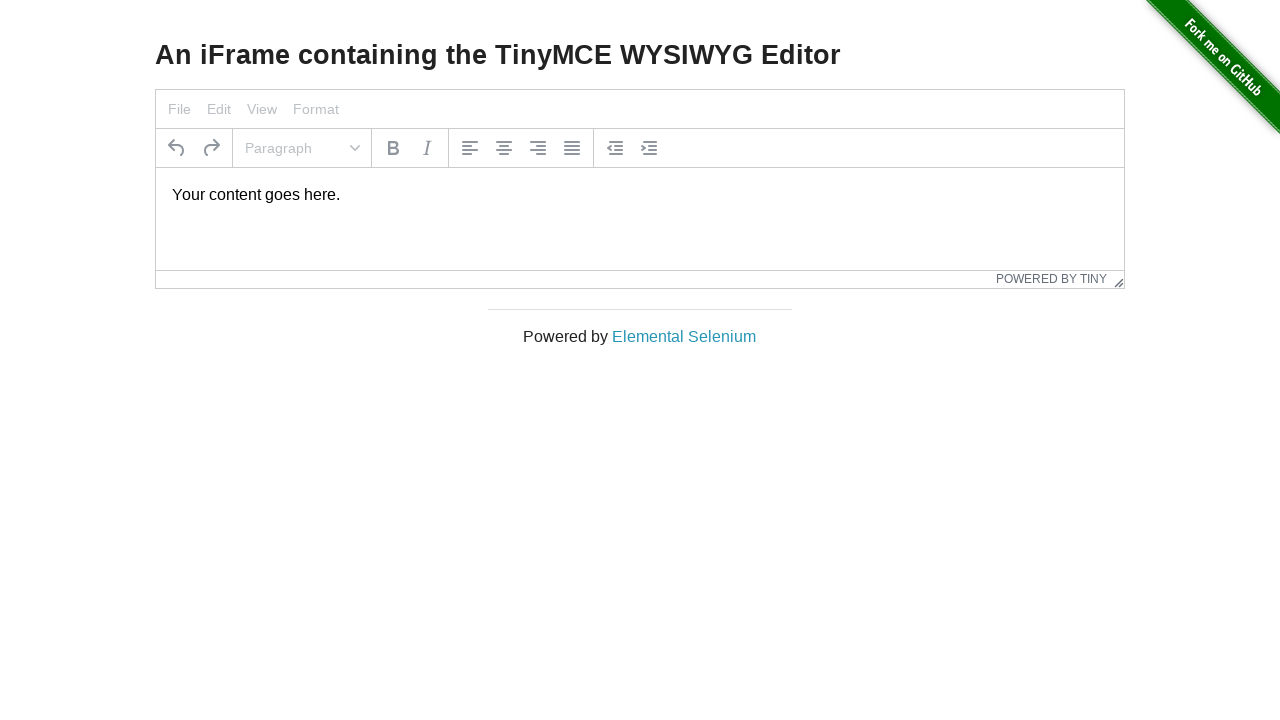

Closed the new page tab
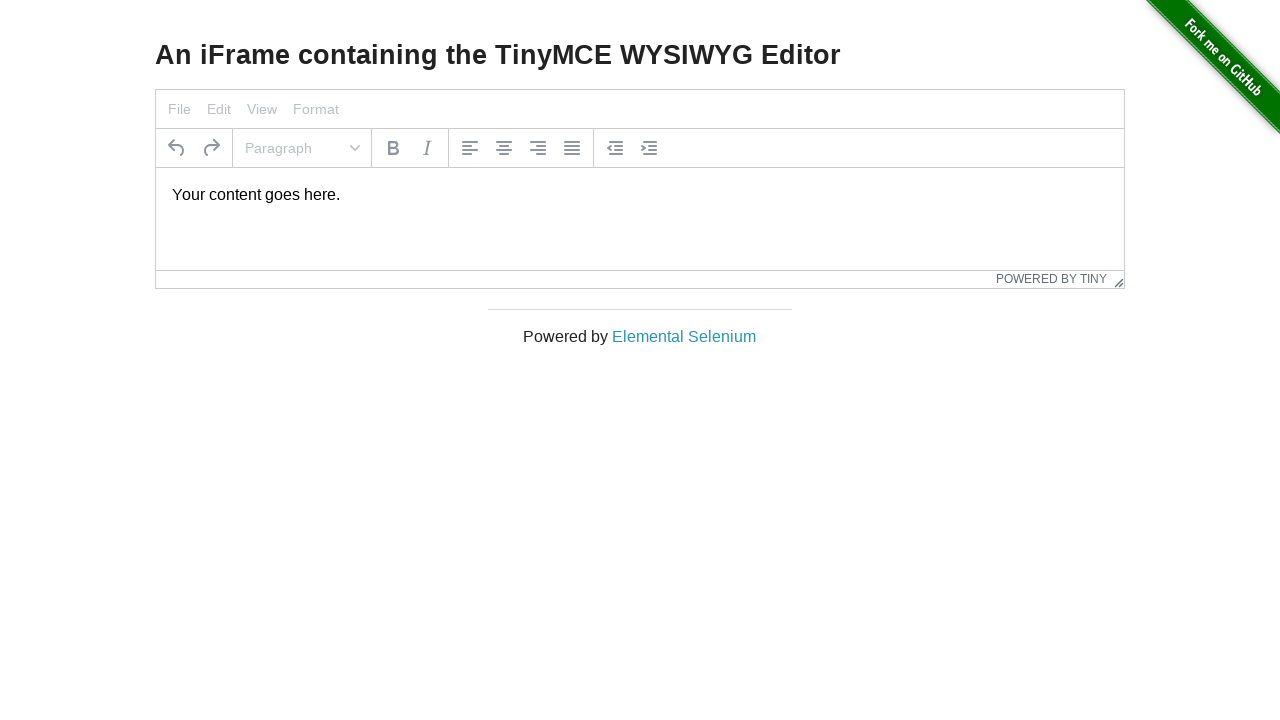

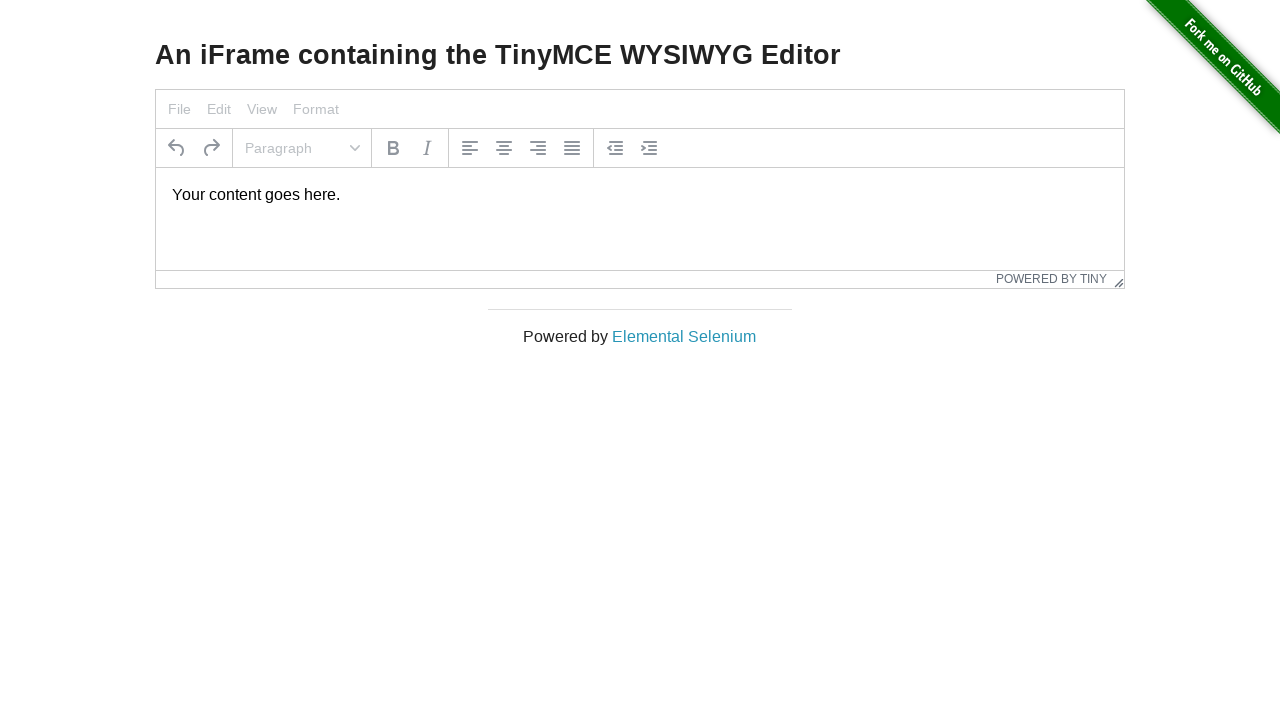